Tests the W3Schools JavaScript prompt example by clicking the "Try it" button, entering text in the alert dialog, and verifying the resulting message

Starting URL: https://www.w3schools.com/jsref/tryit.asp?filename=tryjsref_prompt

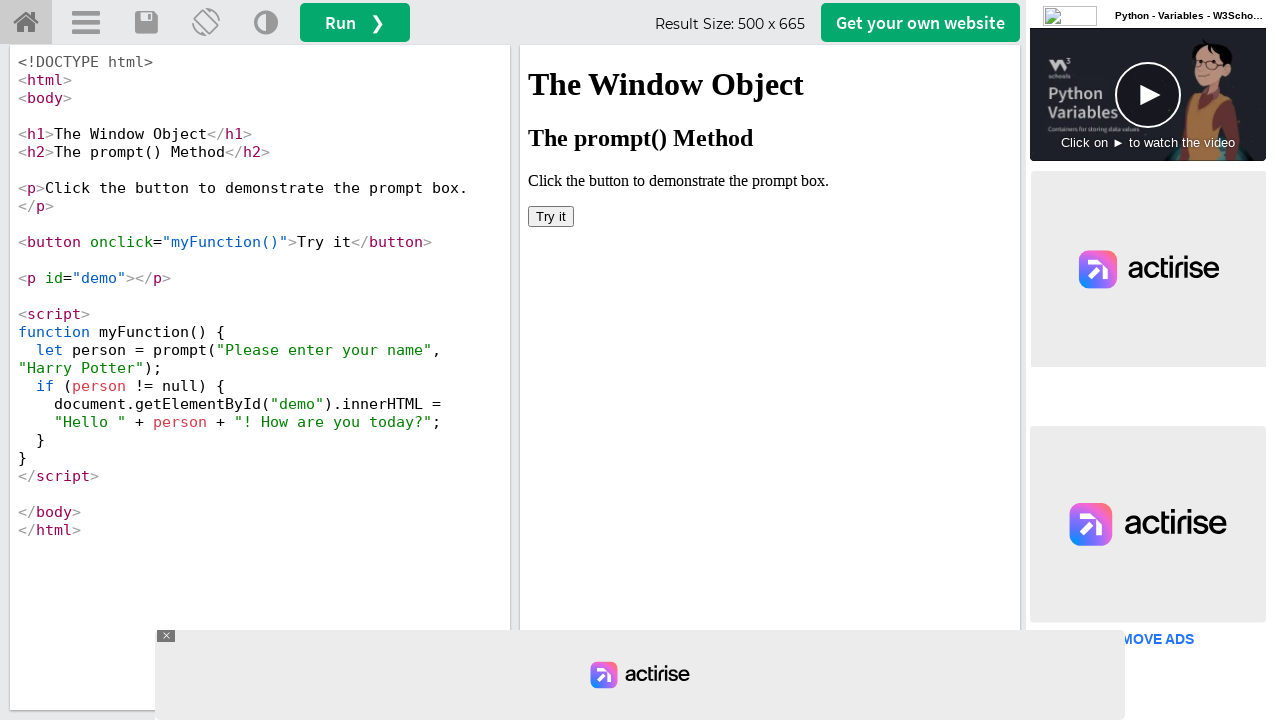

Located the iframe containing the JavaScript example
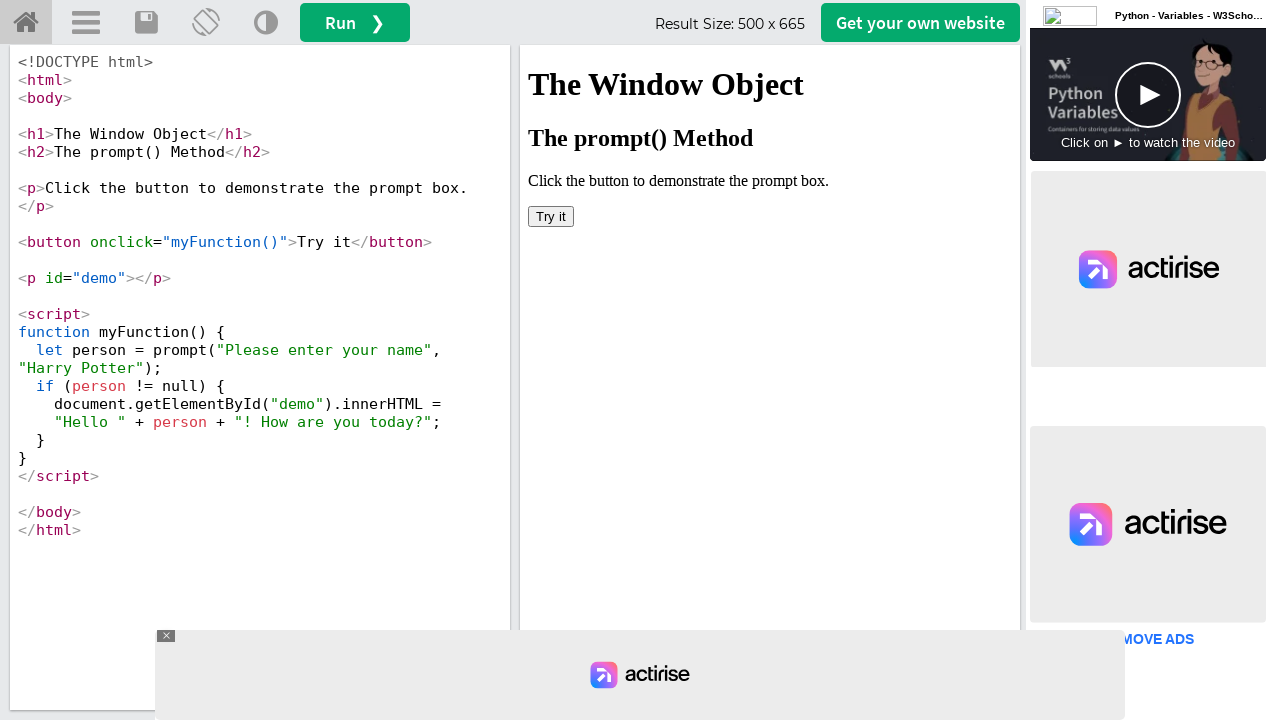

Clicked the 'Try it' button to trigger the prompt dialog at (551, 216) on iframe[id='iframeResult'] >> internal:control=enter-frame >> button:has-text('Tr
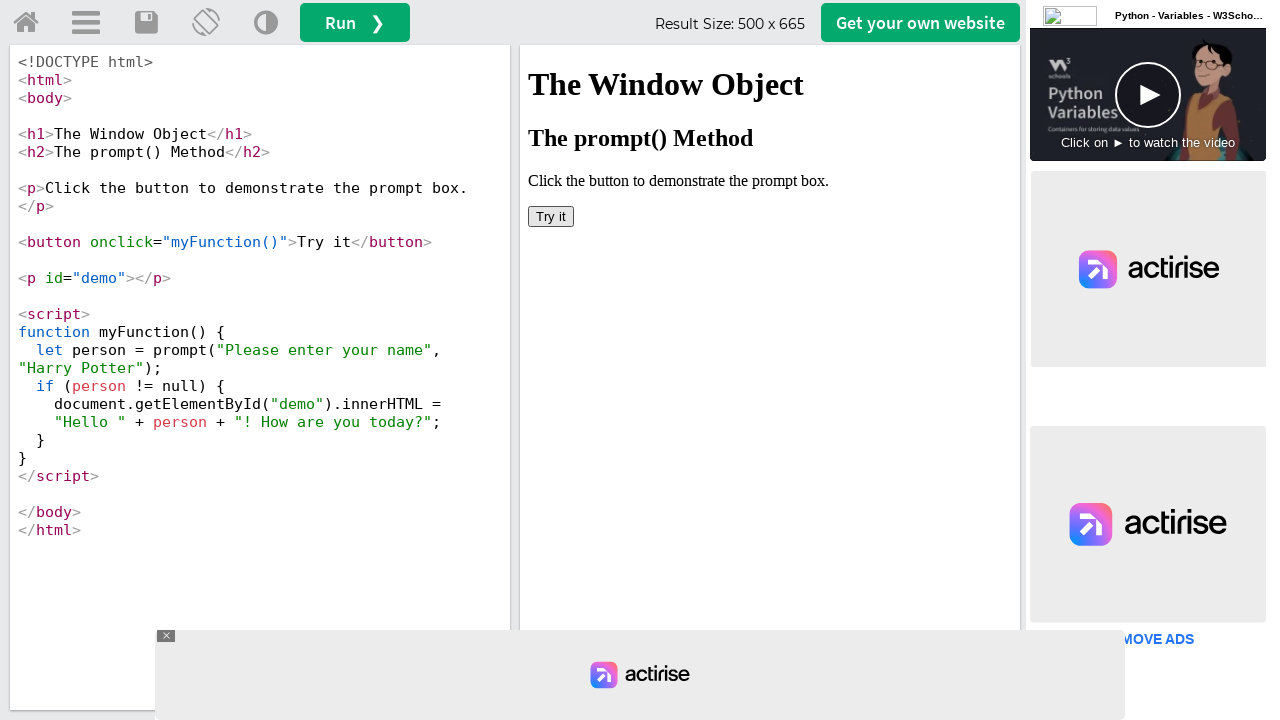

Set up dialog handler to accept prompt with 'Aditya'
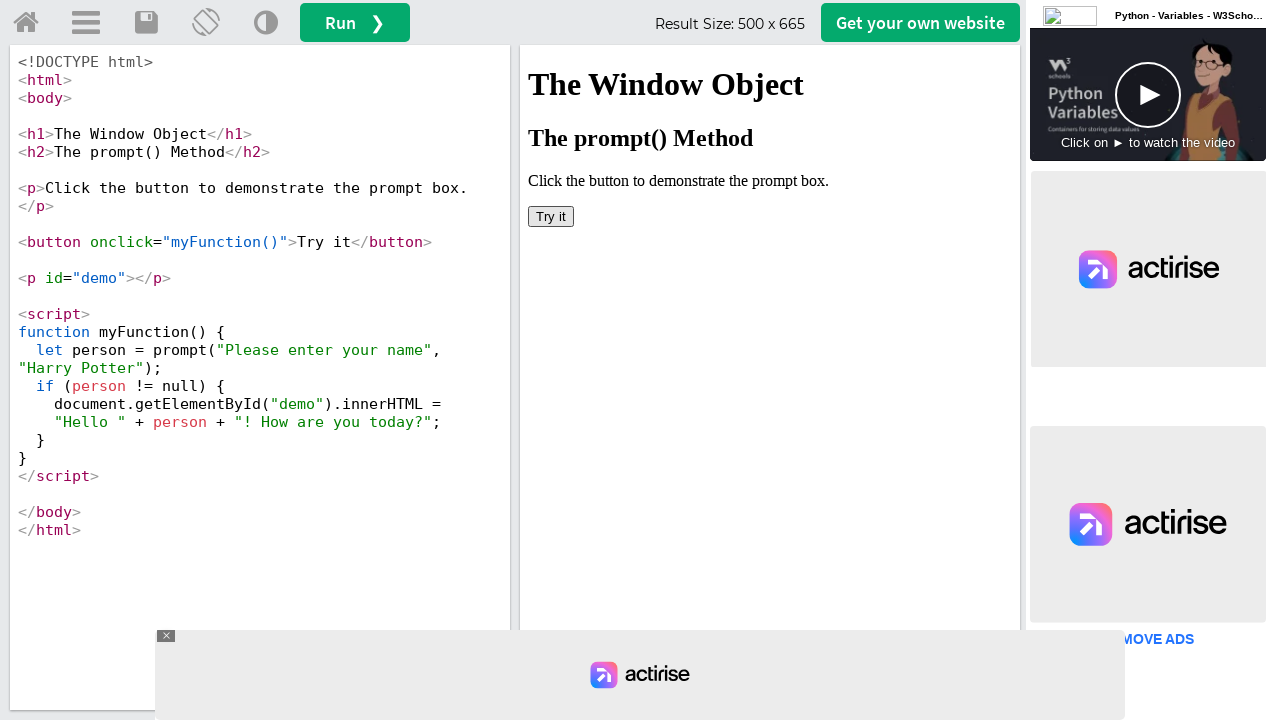

Retrieved demo text content: ''
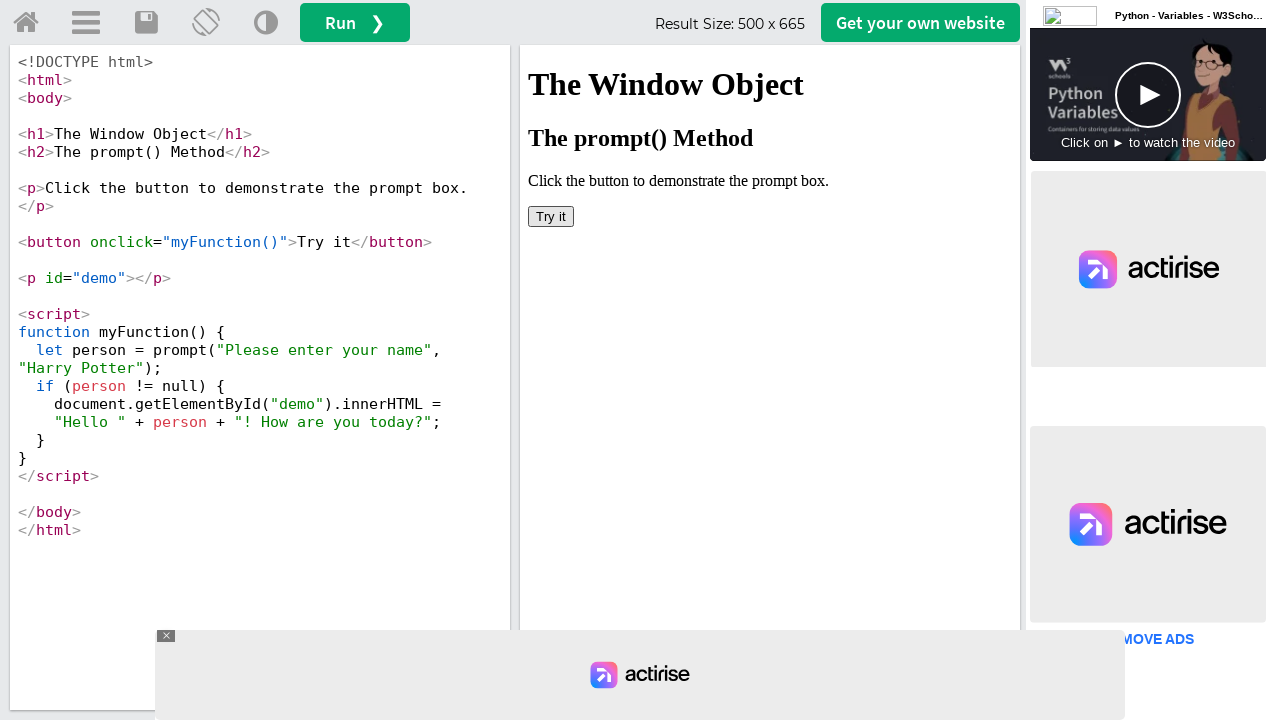

Assertion failed: expected 'Hello Aditya! How are you today?' but got ''
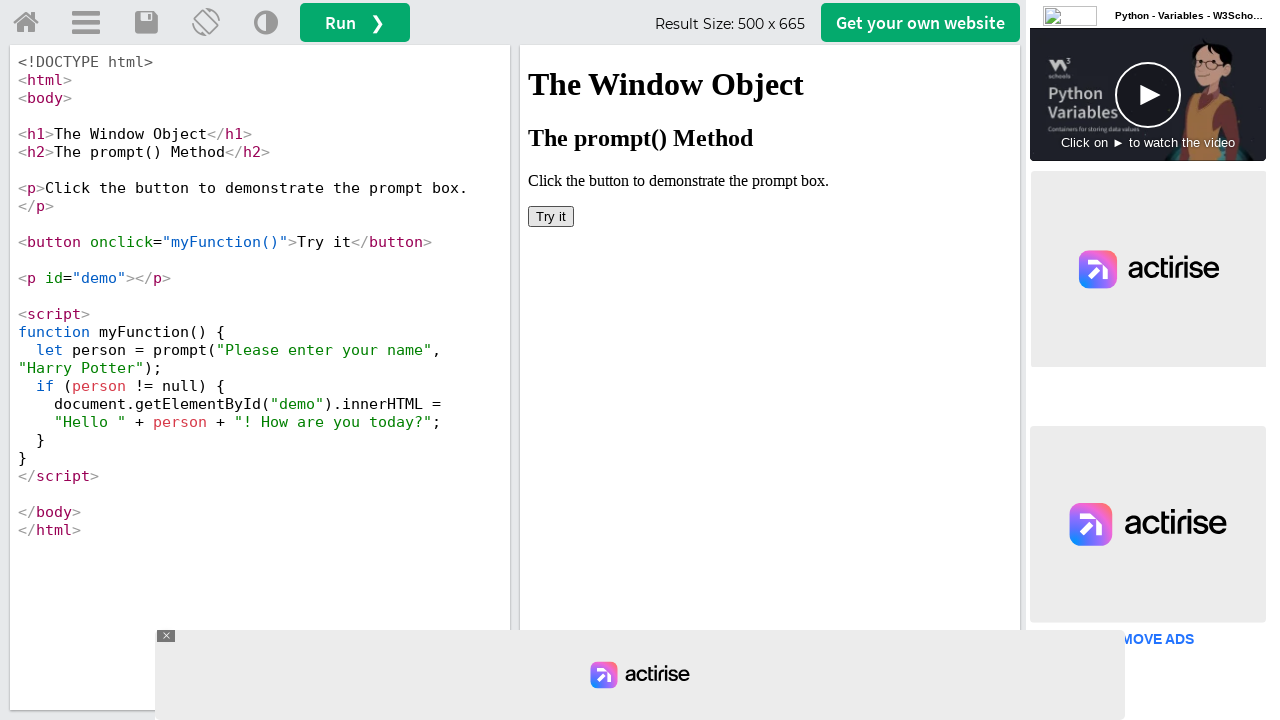

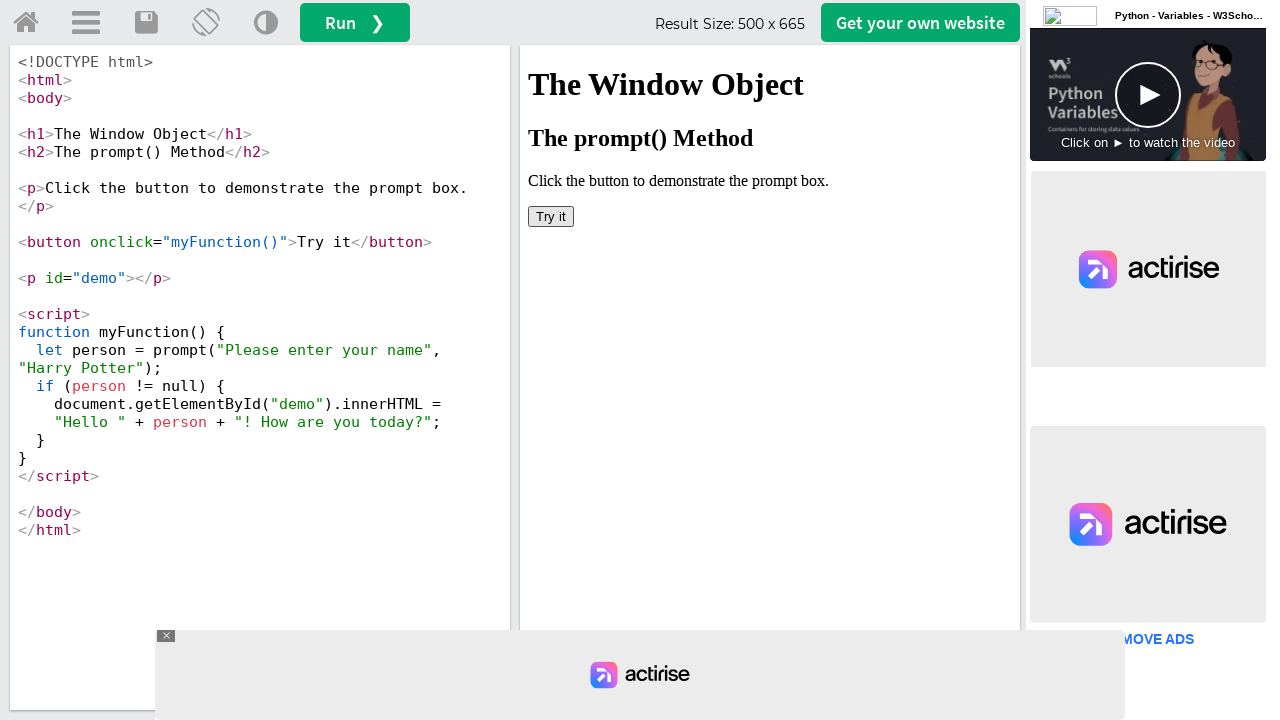